Tests the GPS coordinate lookup functionality by entering an address into the search form, clicking the find coordinates button, and waiting for latitude and longitude values to appear.

Starting URL: https://www.itilog.com/

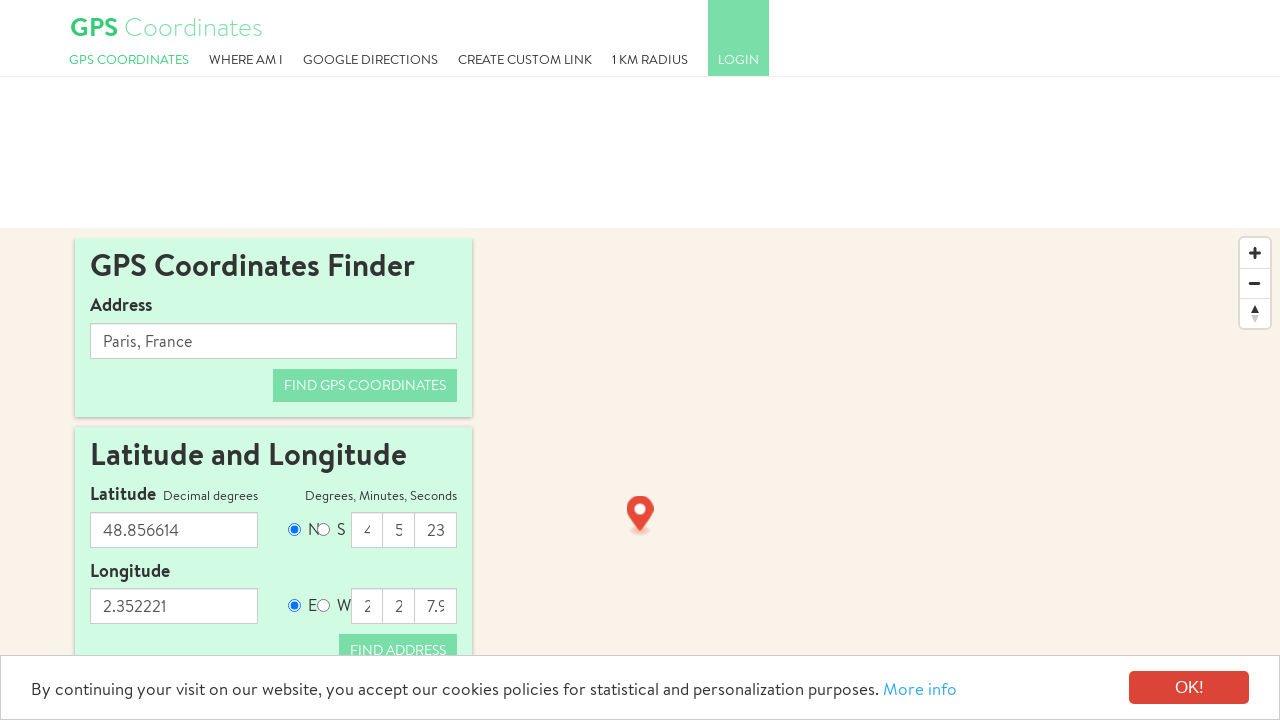

Cleared the address input field on #address
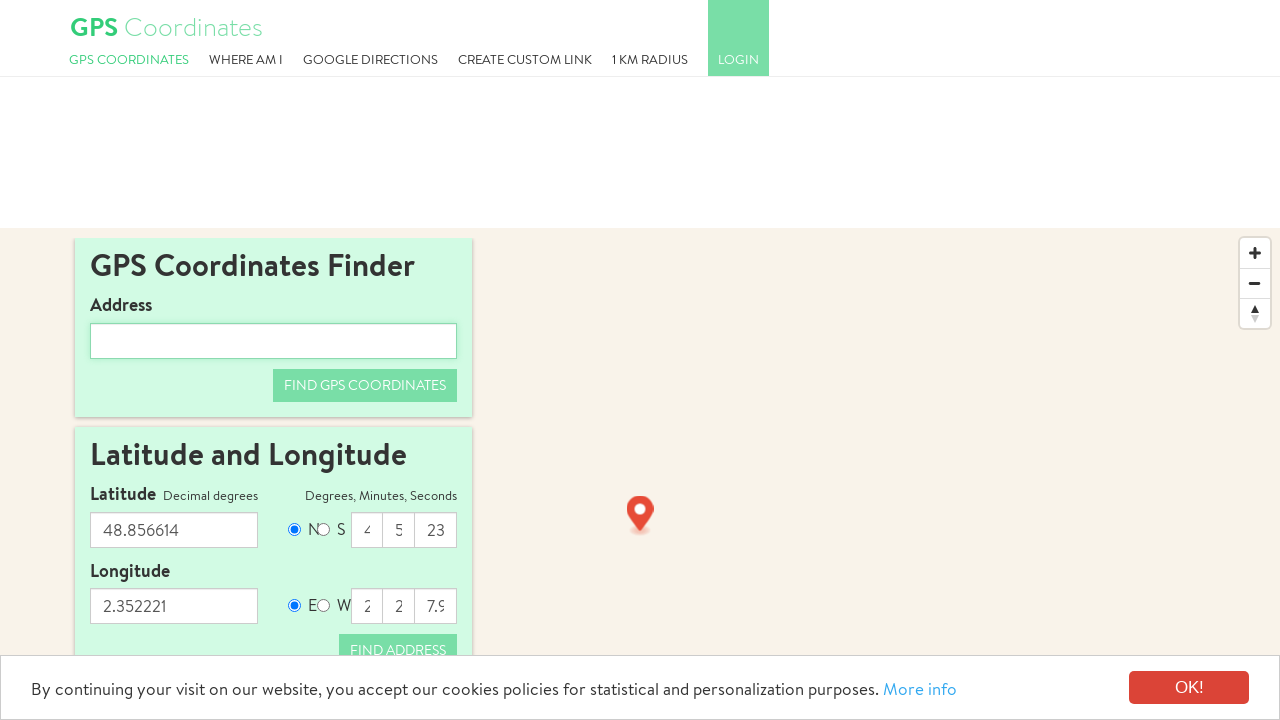

Address input field is ready
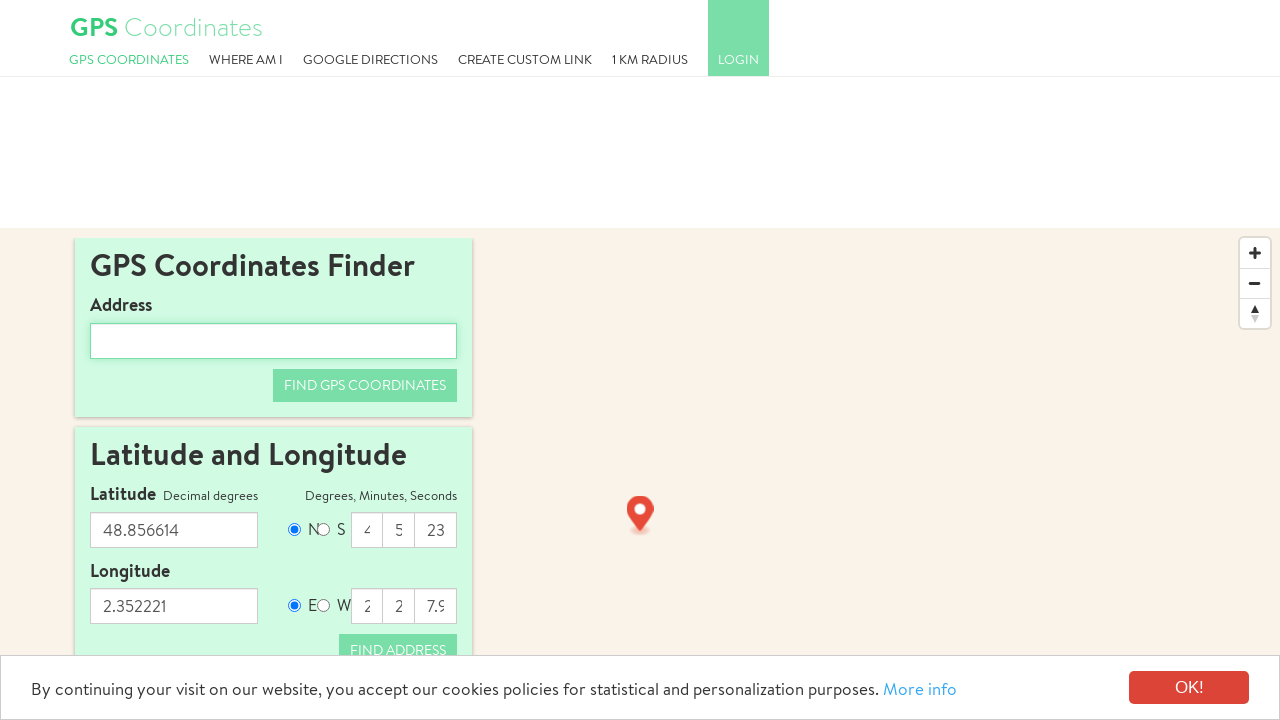

Filled address field with '1600 Amphitheatre Parkway, Mountain View, CA' on #address
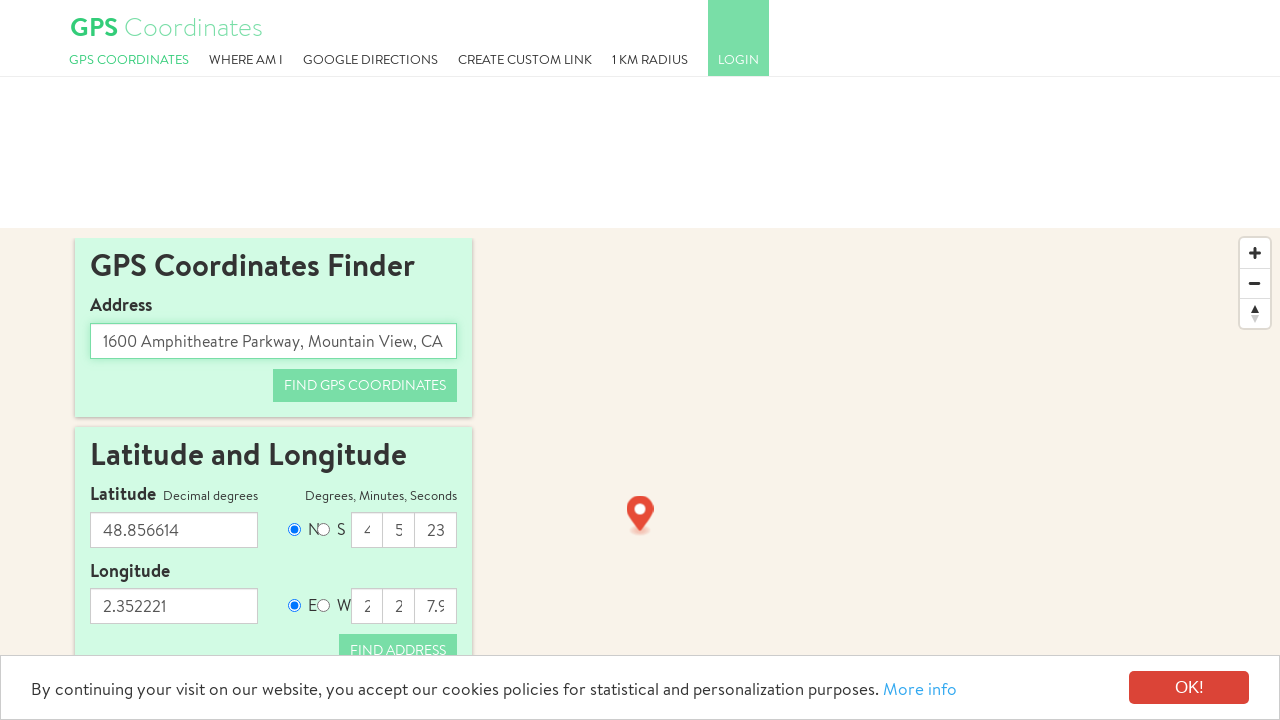

Clicked the 'Find GPS Coordinates' button at (365, 385) on #address_to_map
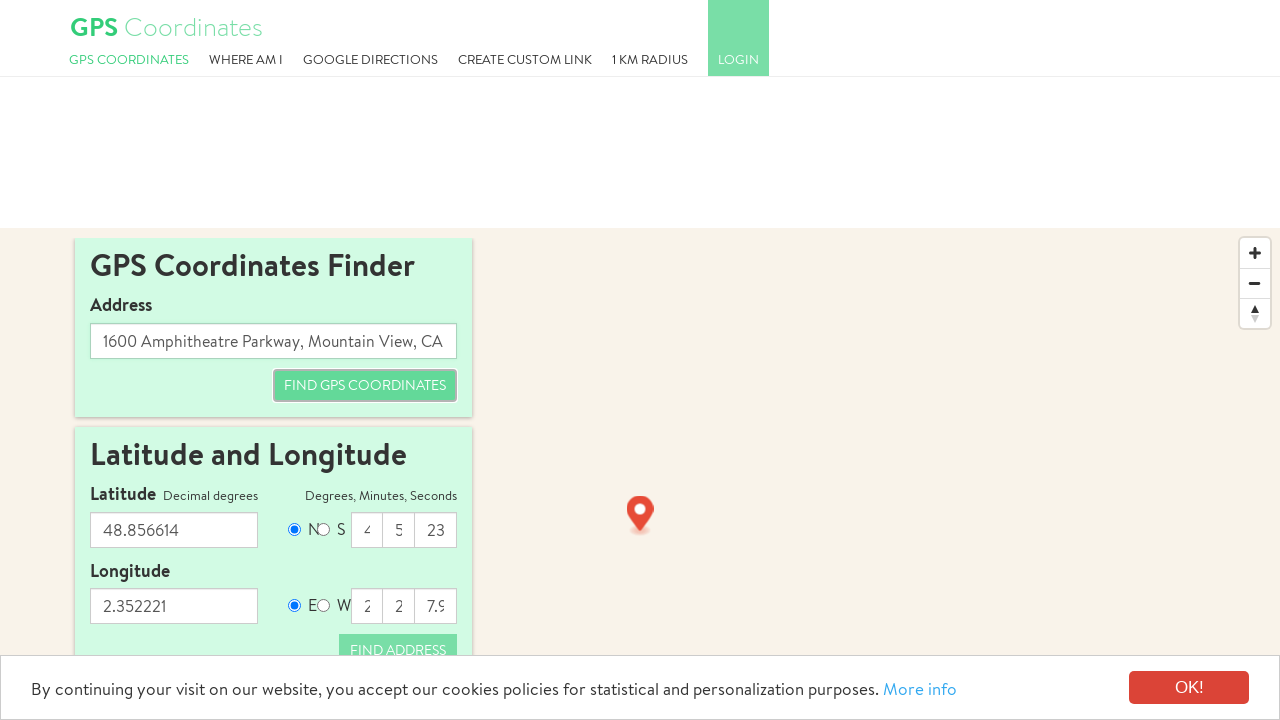

Latitude and longitude values populated successfully
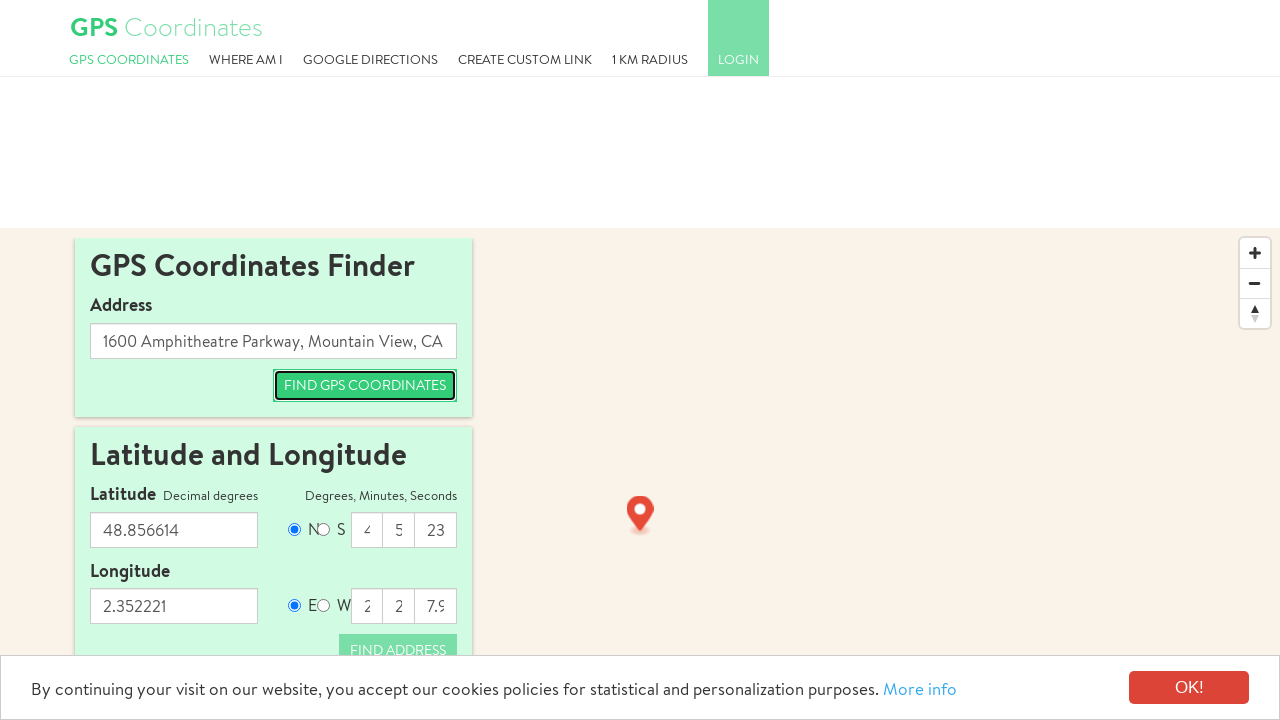

Latitude field is visible
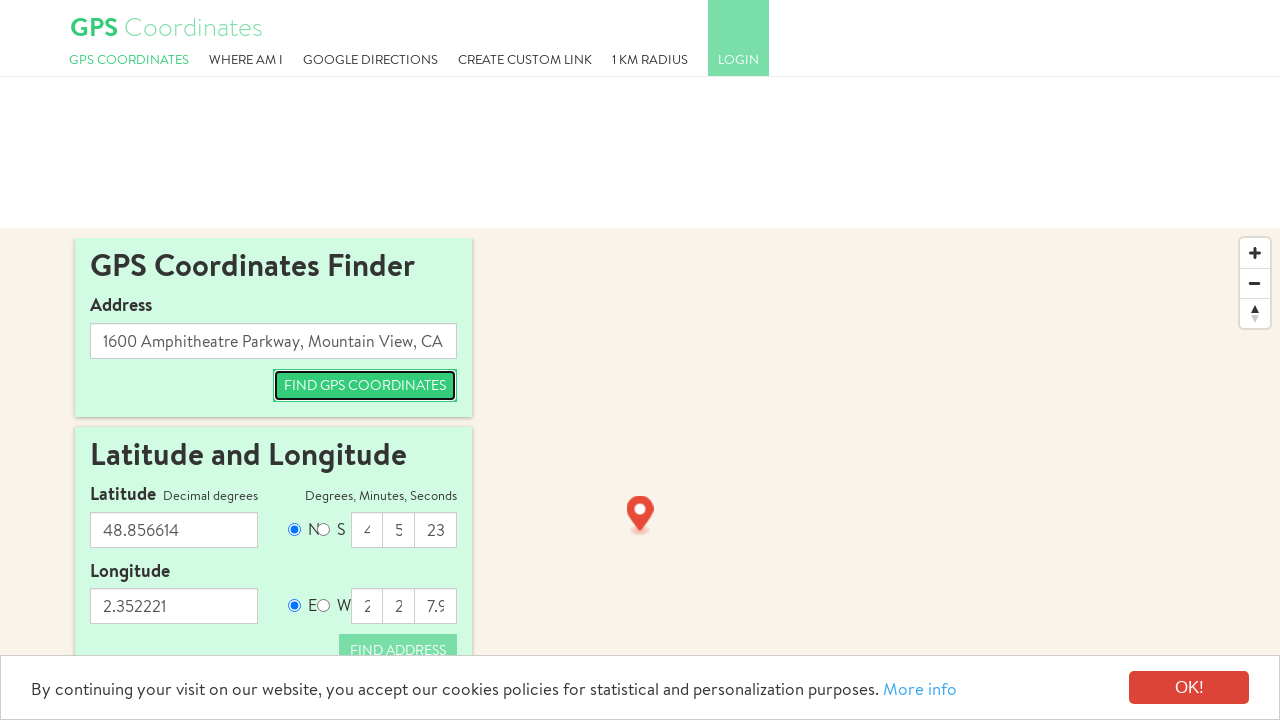

Longitude field is visible
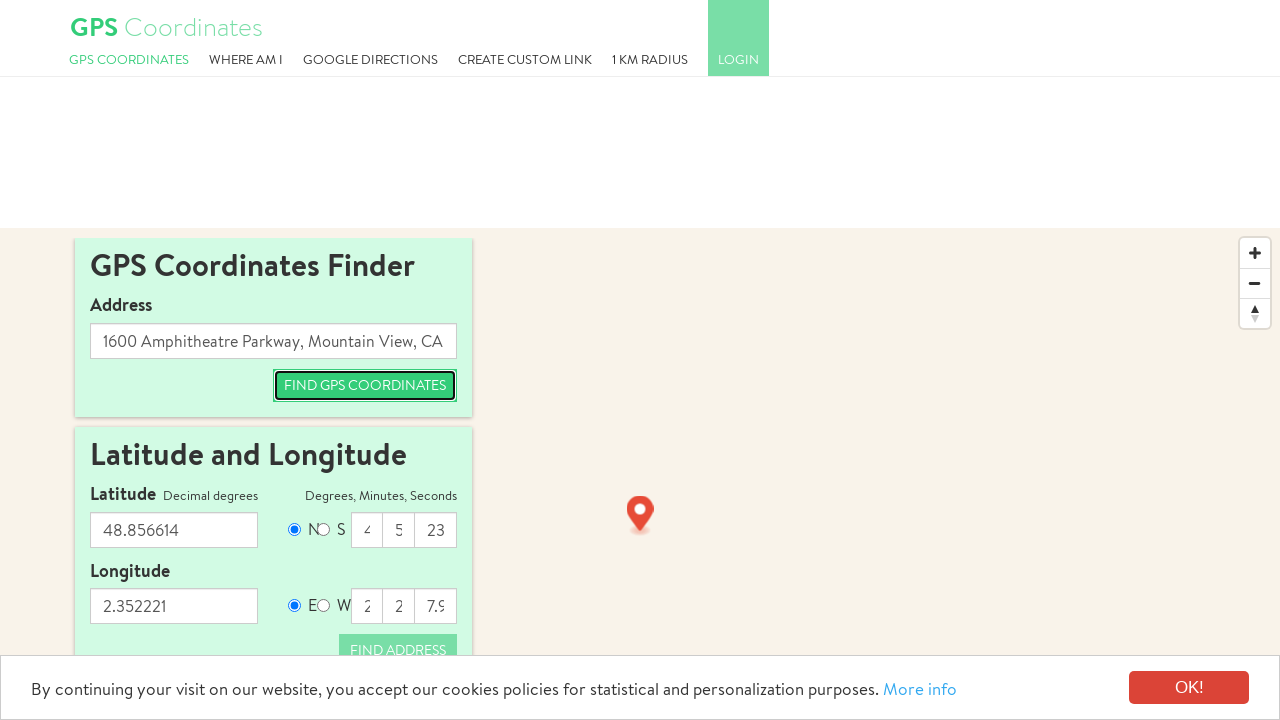

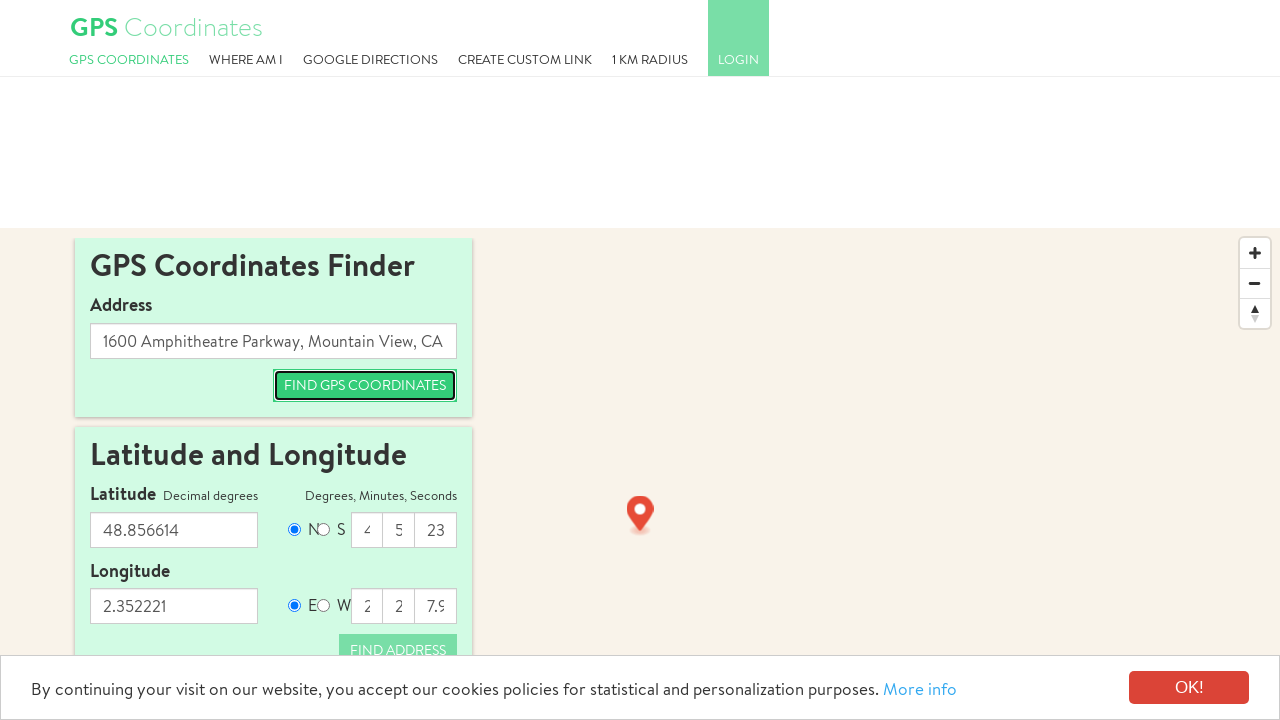